Tests deleting a todo item by hovering over it and clicking the destroy button, then verifying the list is empty

Starting URL: https://todomvc.com/examples/react/dist/

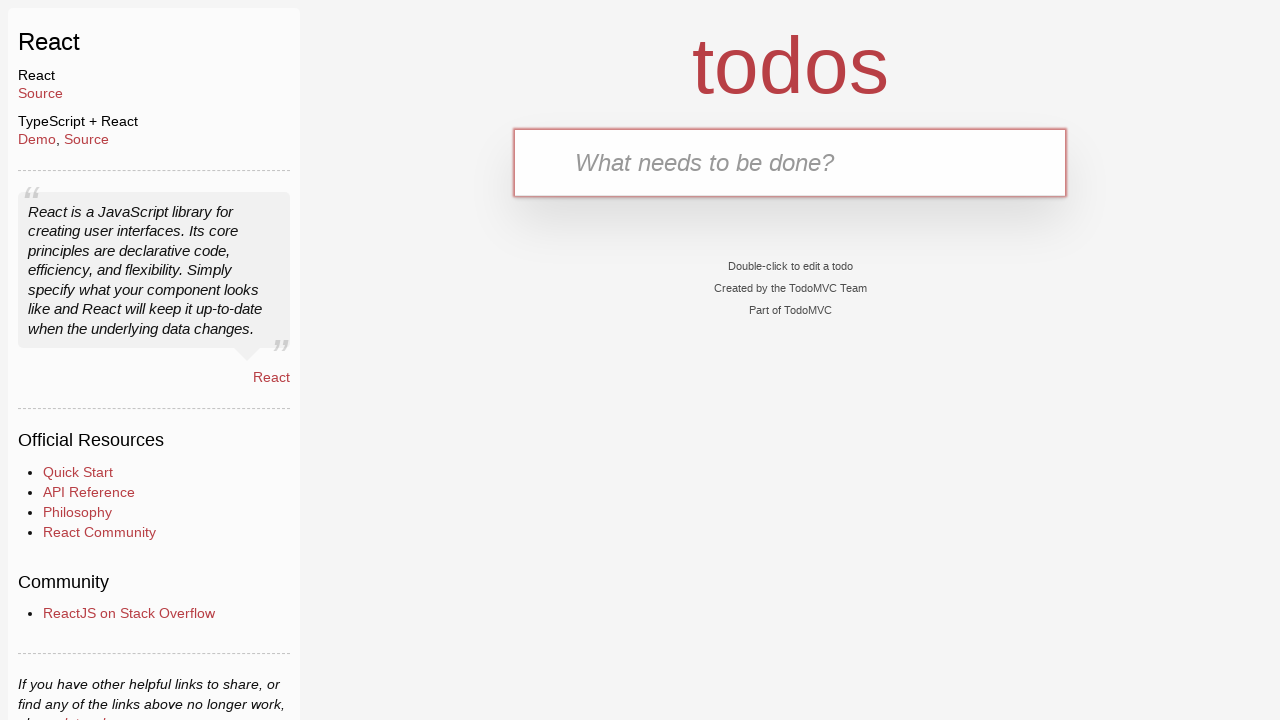

Navigated to TodoMVC React application
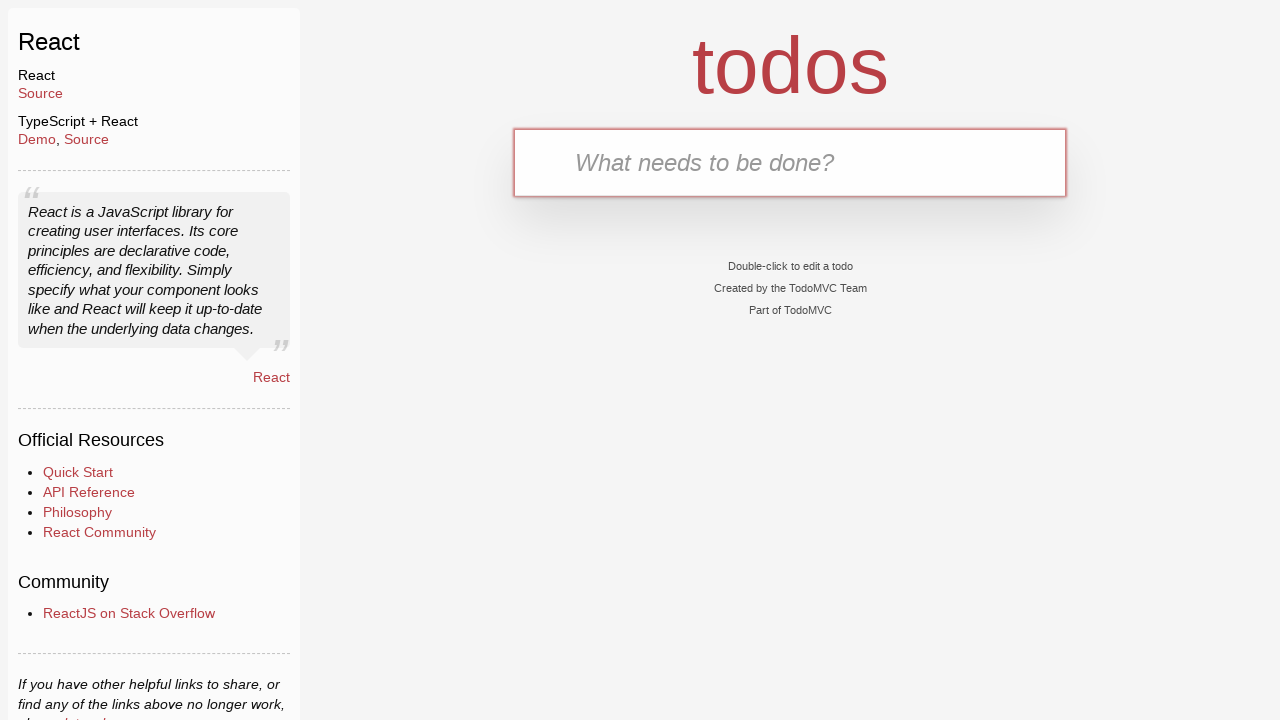

Filled new-todo field with 'Buy Milk' on .new-todo
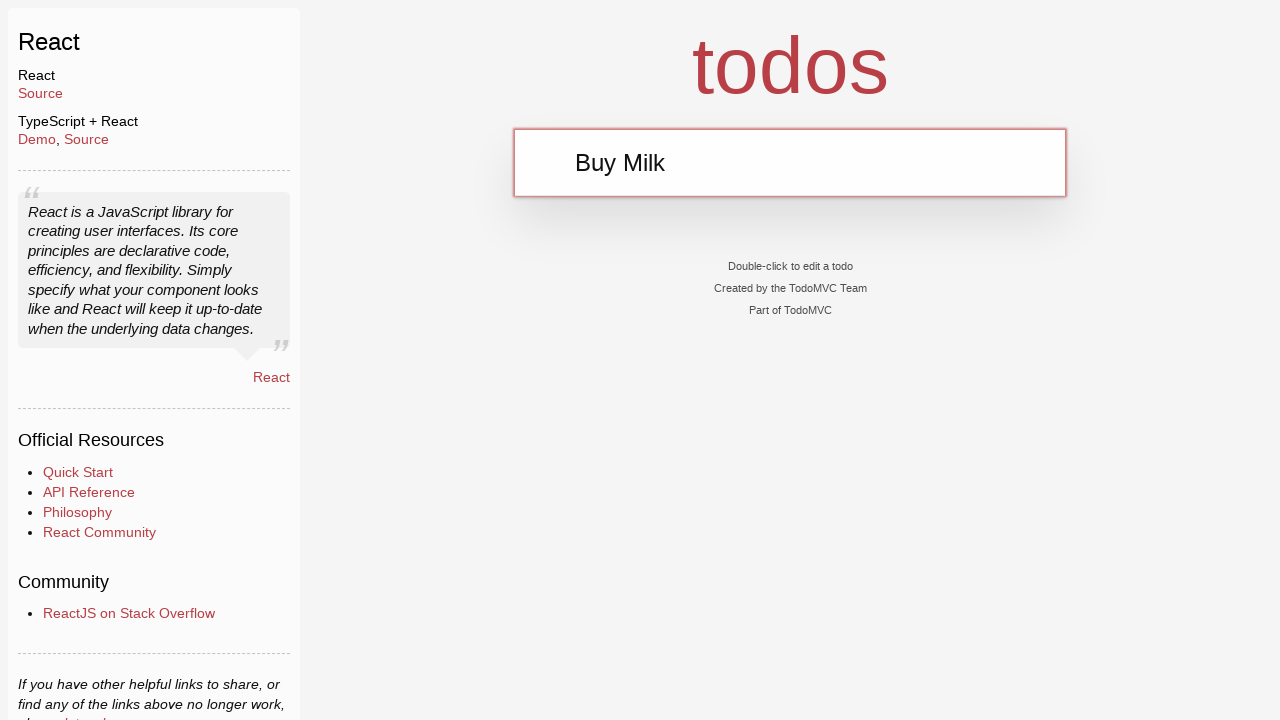

Pressed Enter to create new todo item on .new-todo
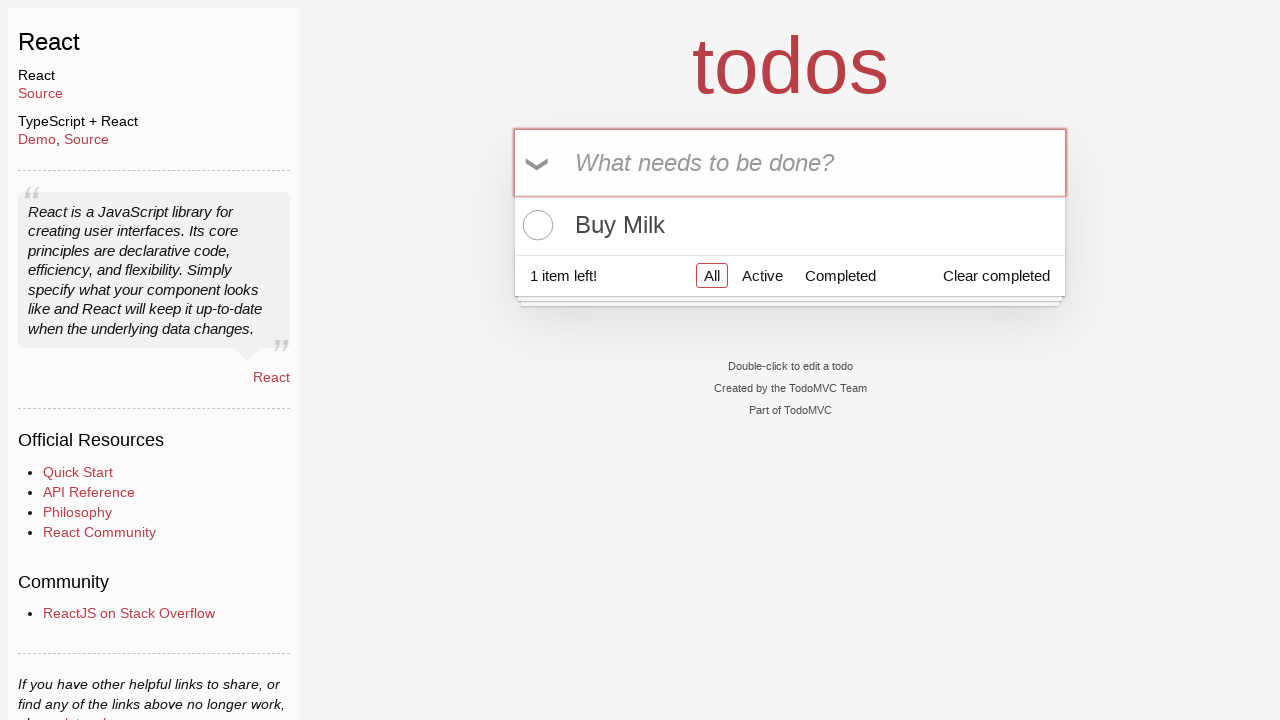

Todo item appeared in the list
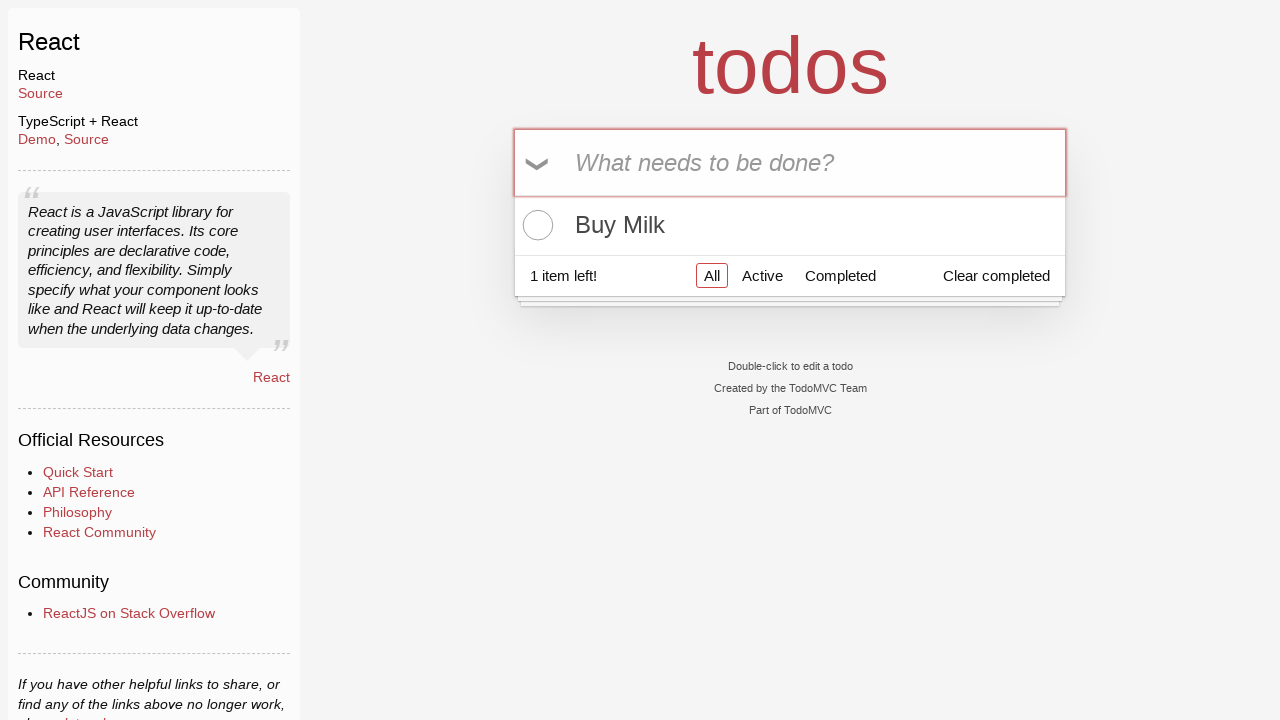

Hovered over todo item to reveal destroy button at (790, 225) on .todo-list li
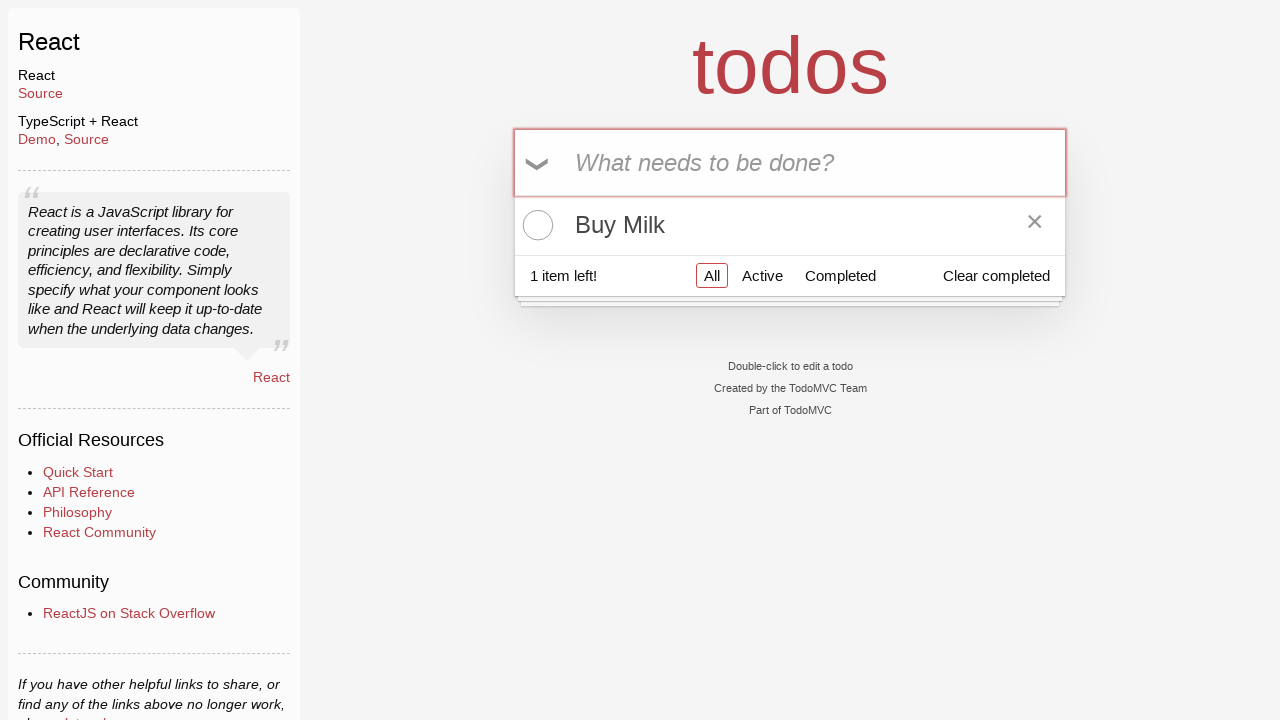

Clicked destroy button to delete the todo item at (1035, 225) on .todo-list li .destroy
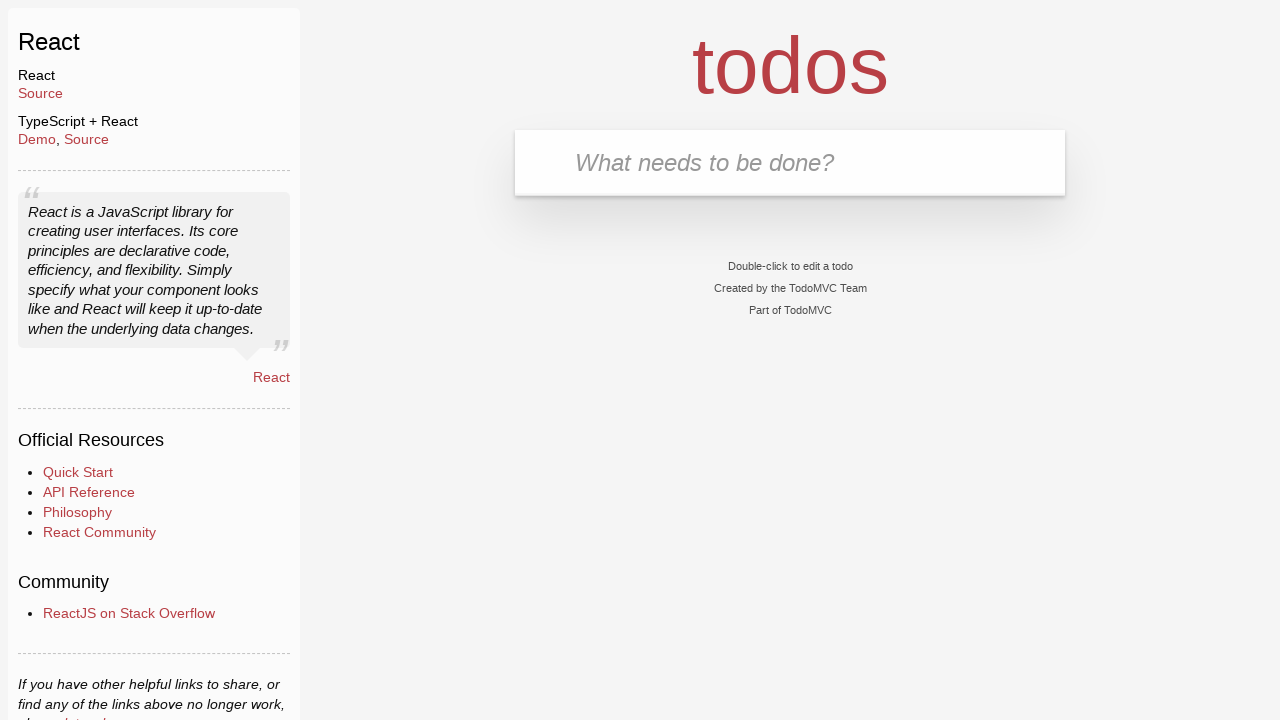

Verified that todo list is empty after deletion
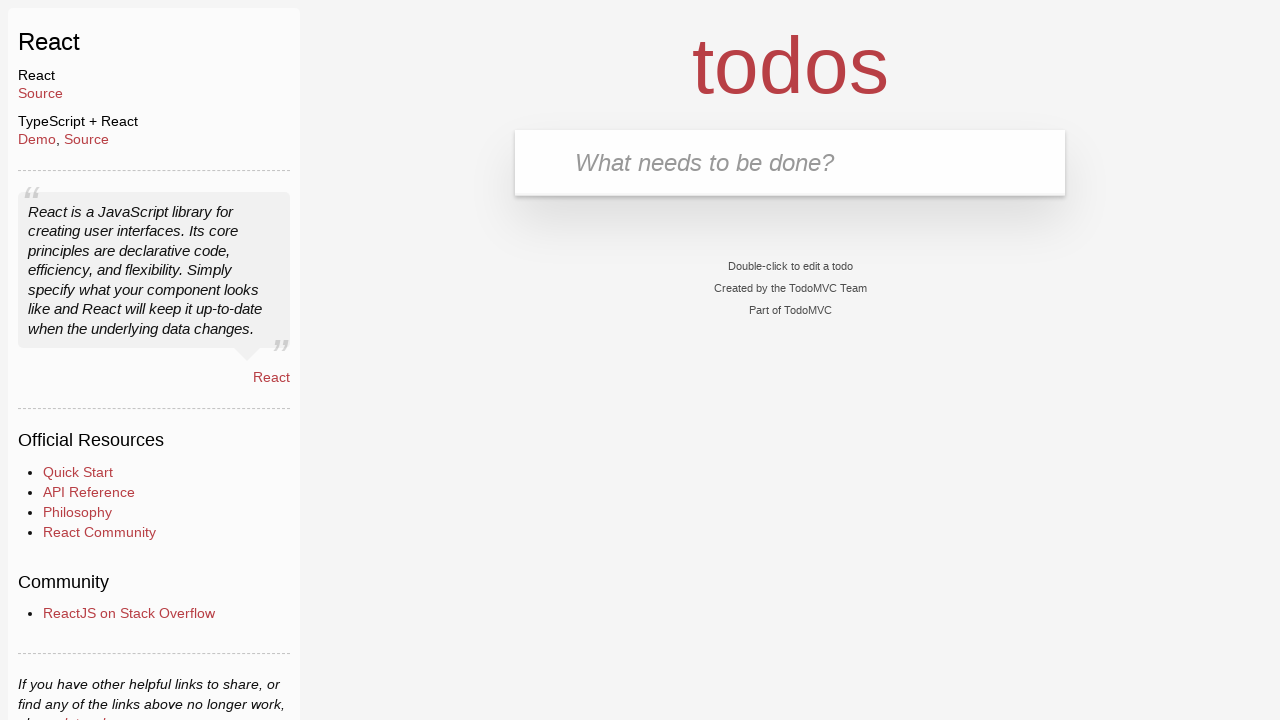

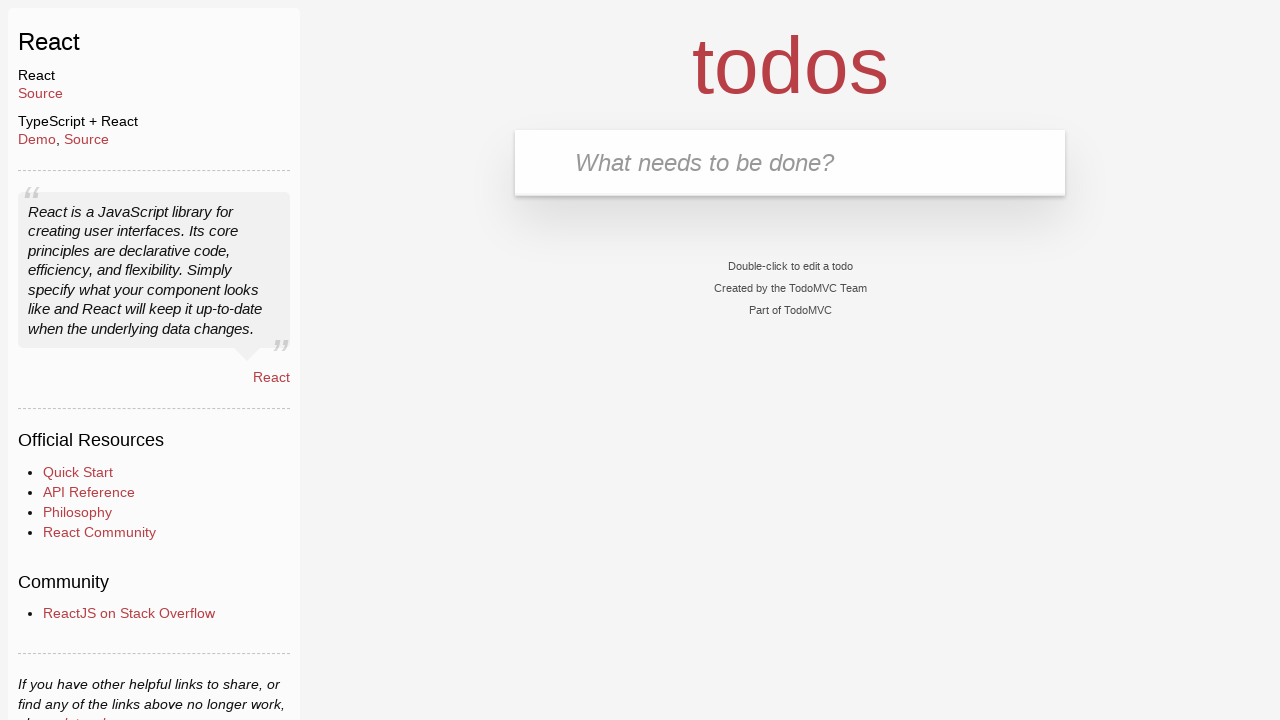